Tests drag and drop functionality by dragging an element from source to target and verifying the drop was successful

Starting URL: https://testautomationpractice.blogspot.com/

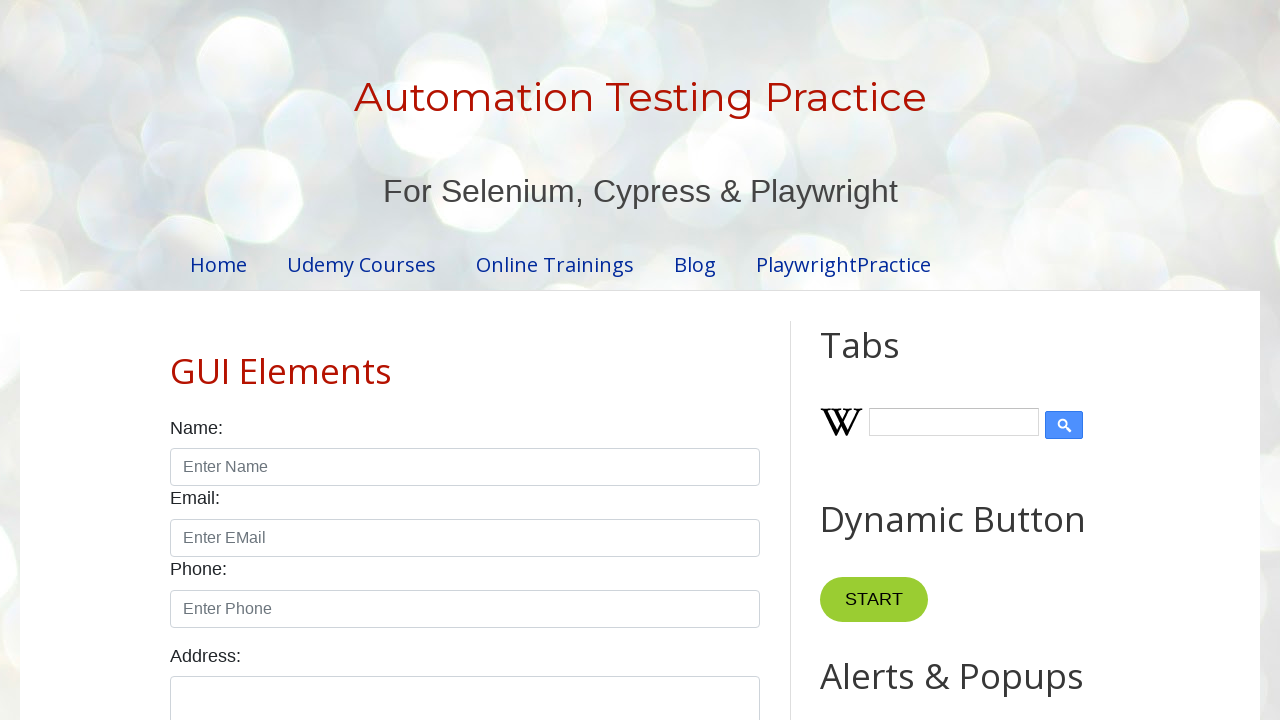

Located draggable source element
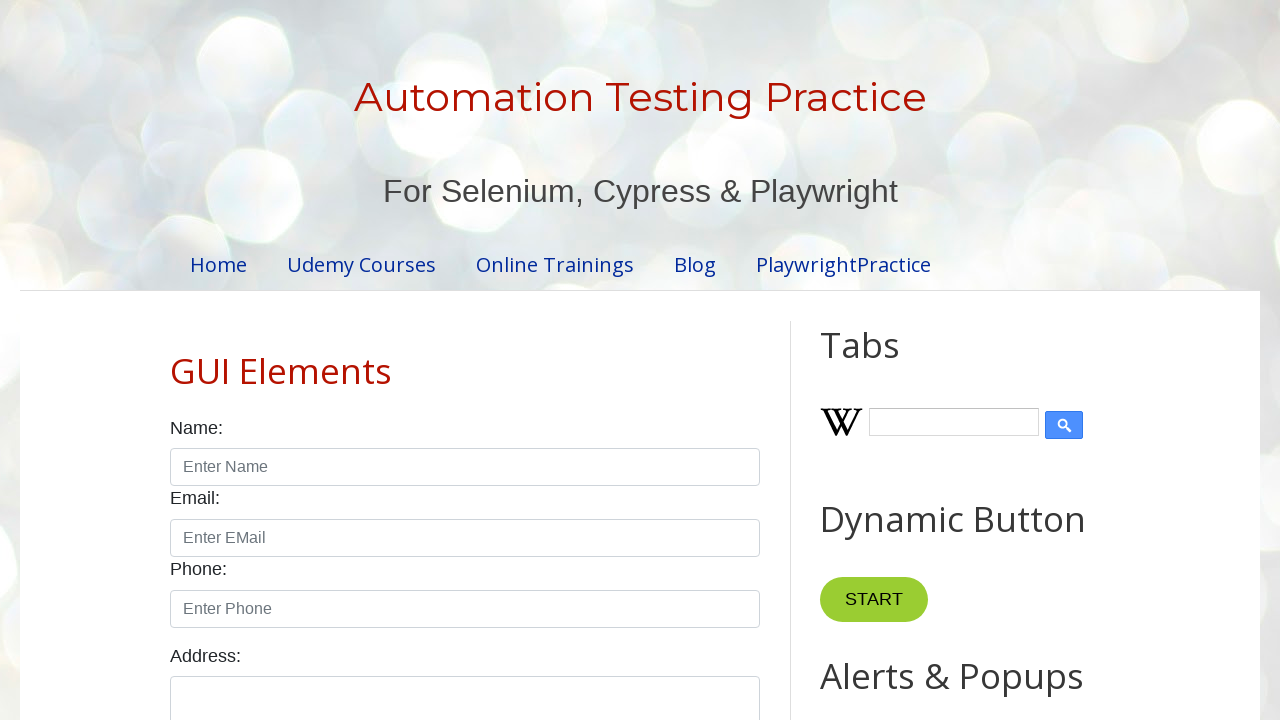

Located droppable target element
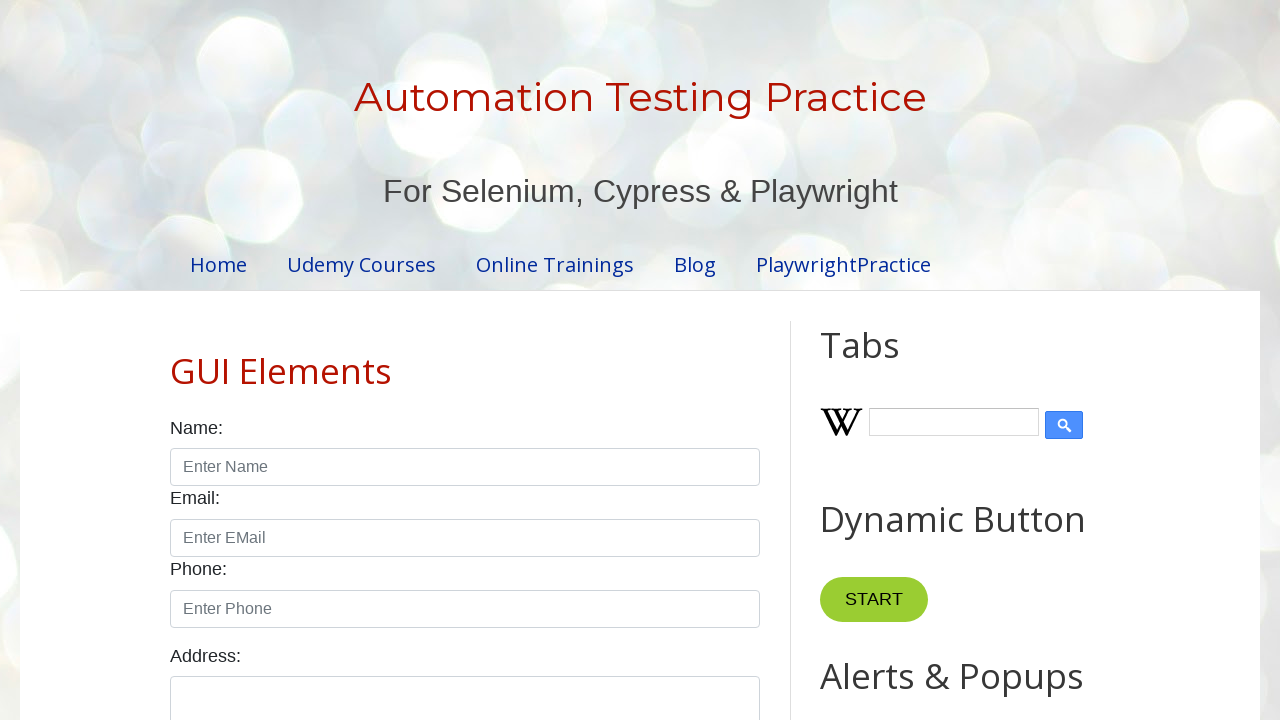

Dragged source element to target element at (1015, 386)
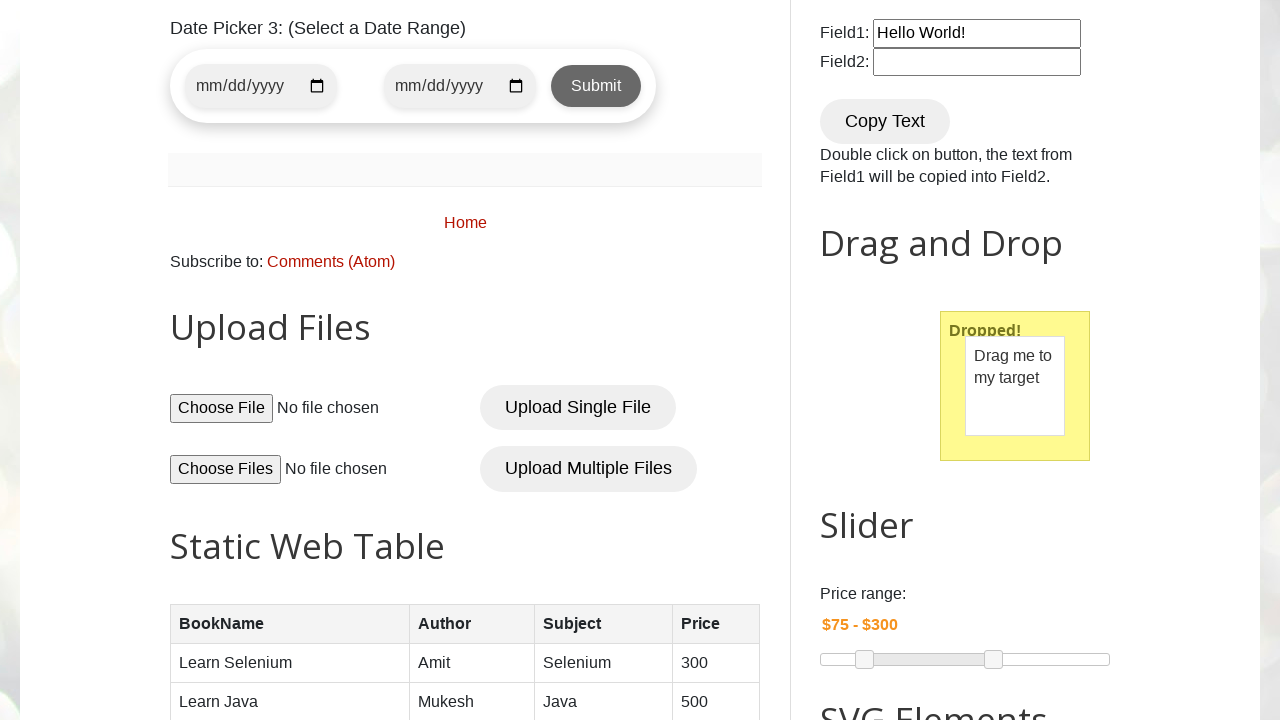

Retrieved dropped text content from target element
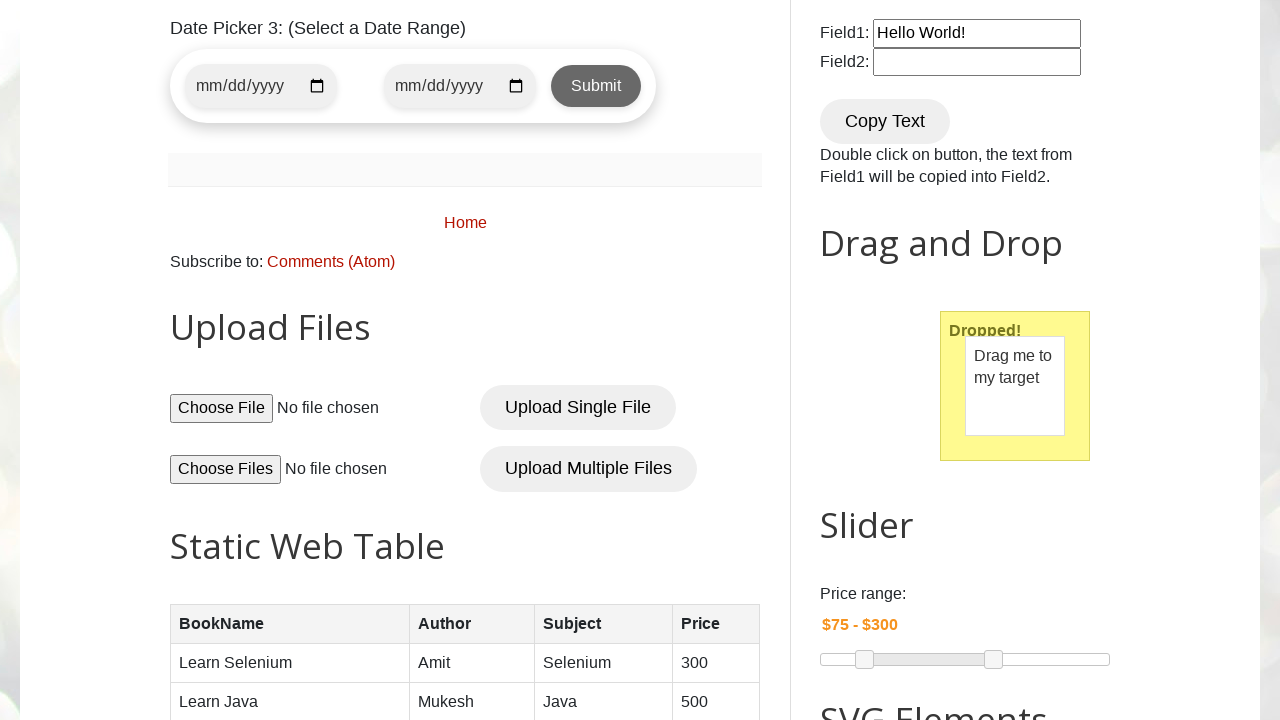

Verified drop was successful - text content matches 'Dropped!'
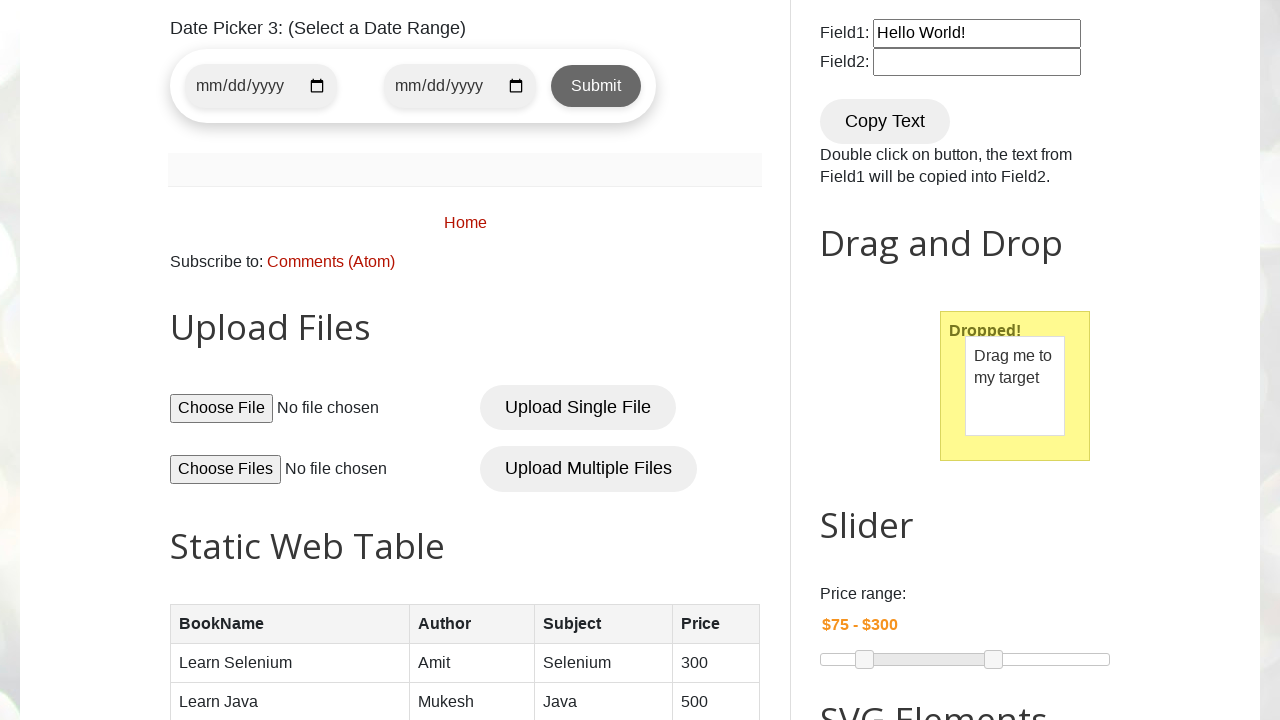

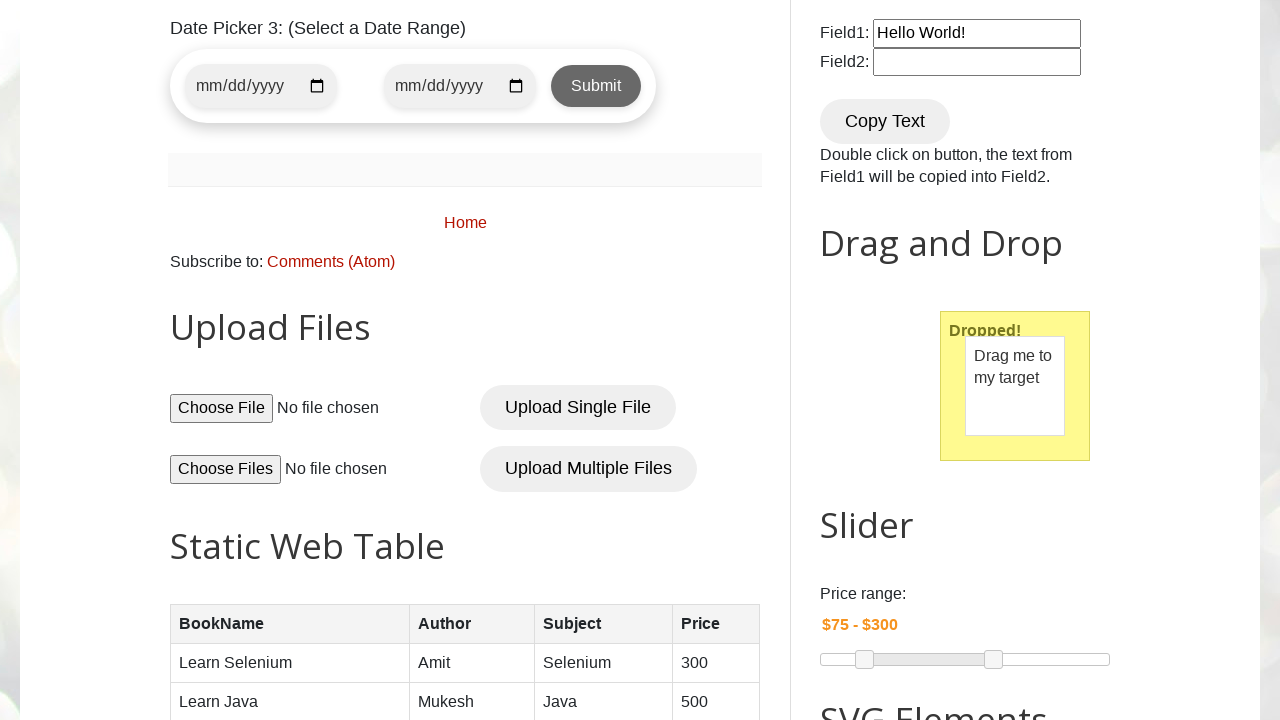